Tests the feedback form submission by filling all form fields and clicking the submit button, then verifying the success page loads.

Starting URL: http://zero.webappsecurity.com/index.html

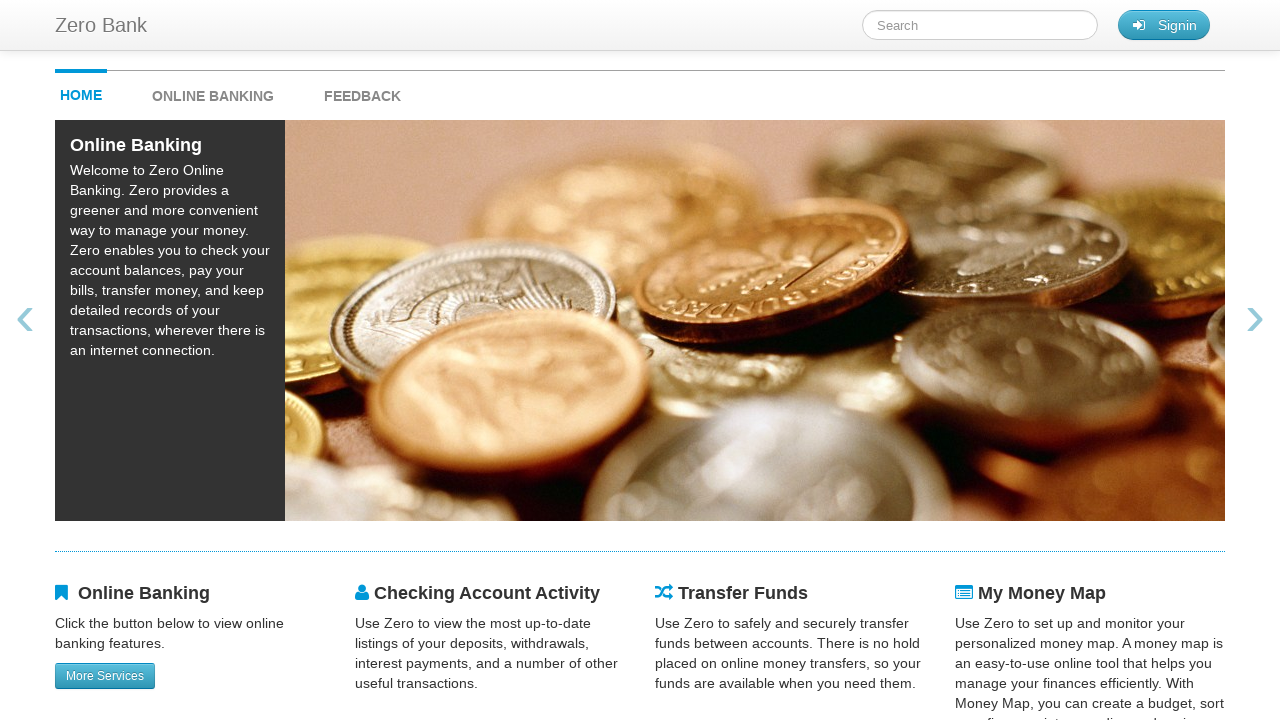

Navigated to feedback form starting page
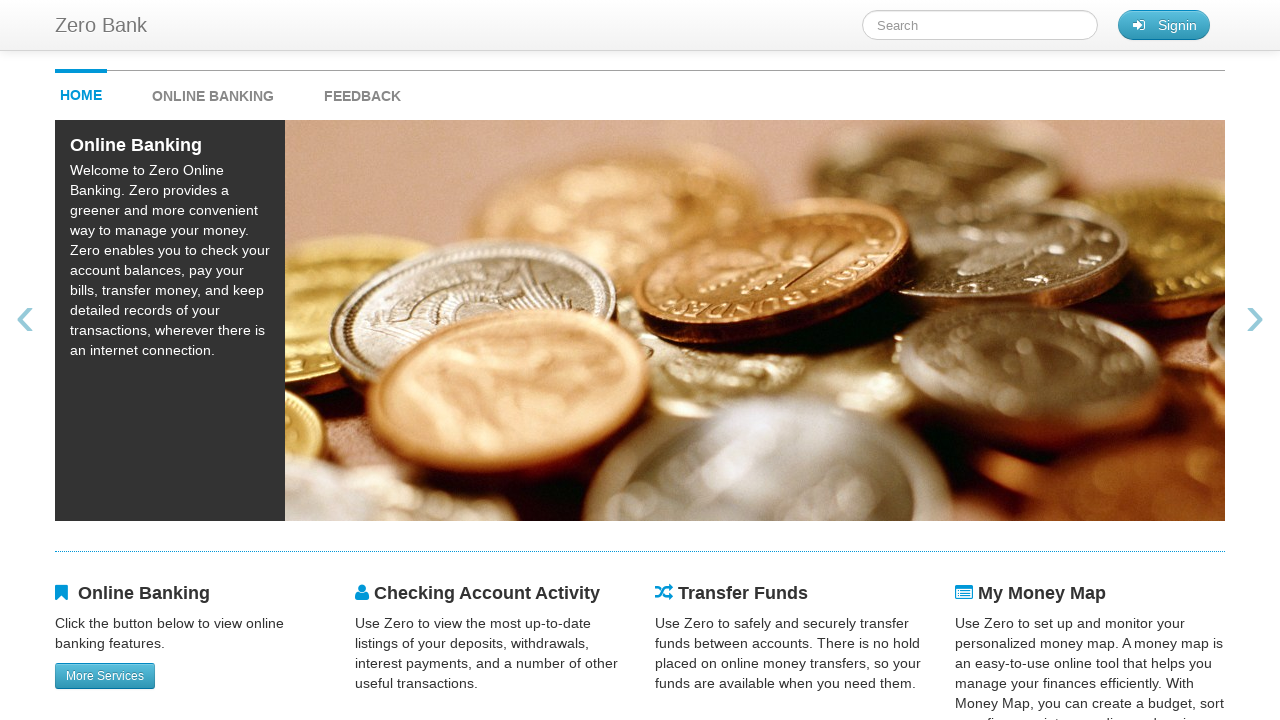

Clicked feedback link at (362, 91) on #feedback
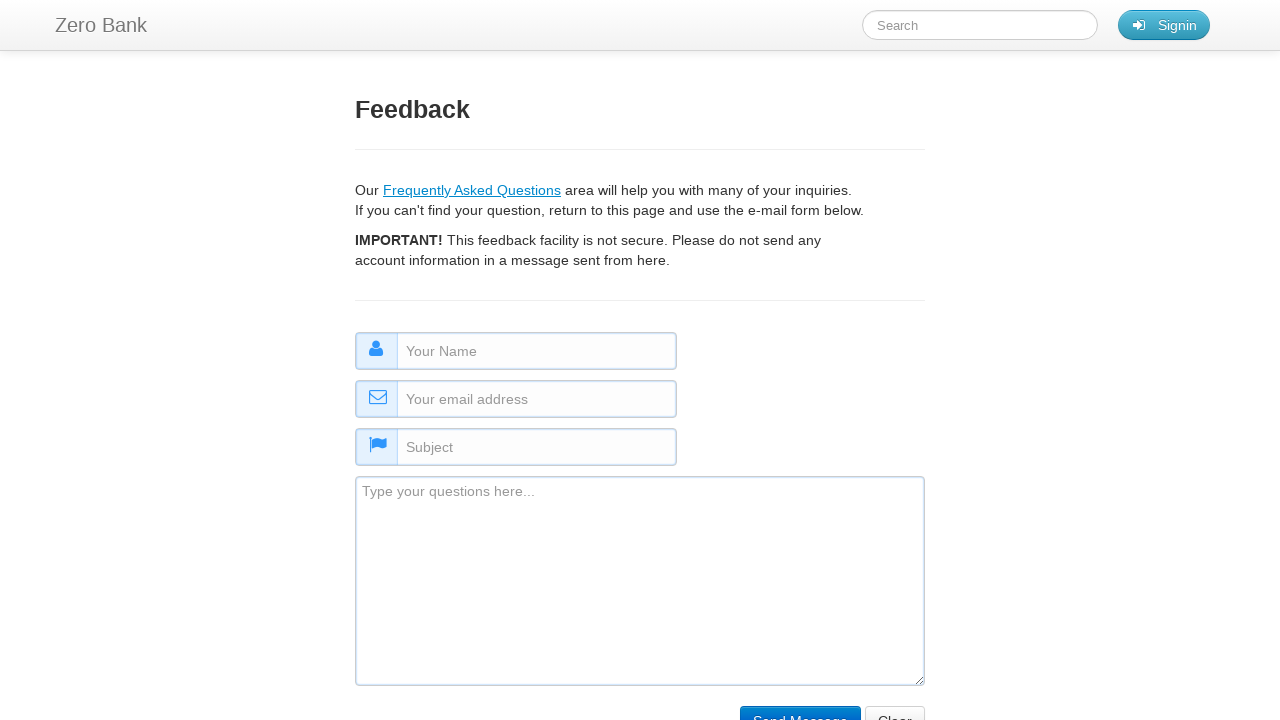

Filled name field with 'testuser' on #name
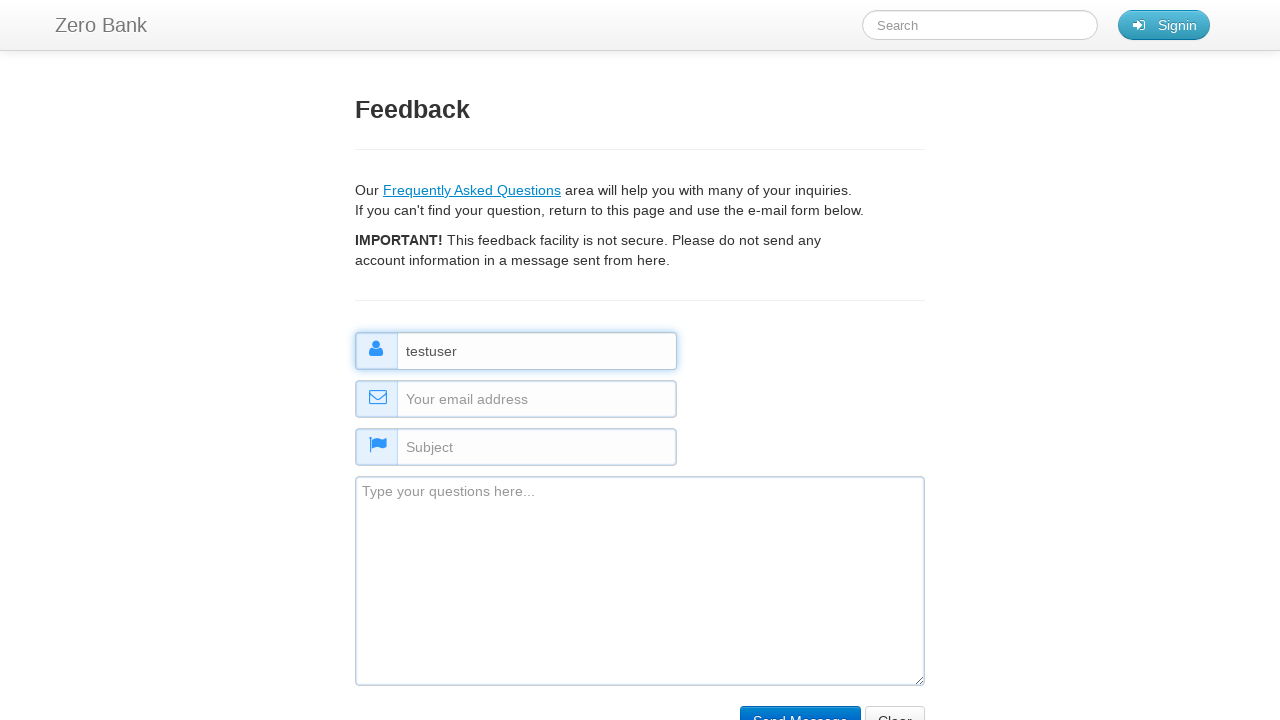

Filled email field with 'testuser@example.com' on #email
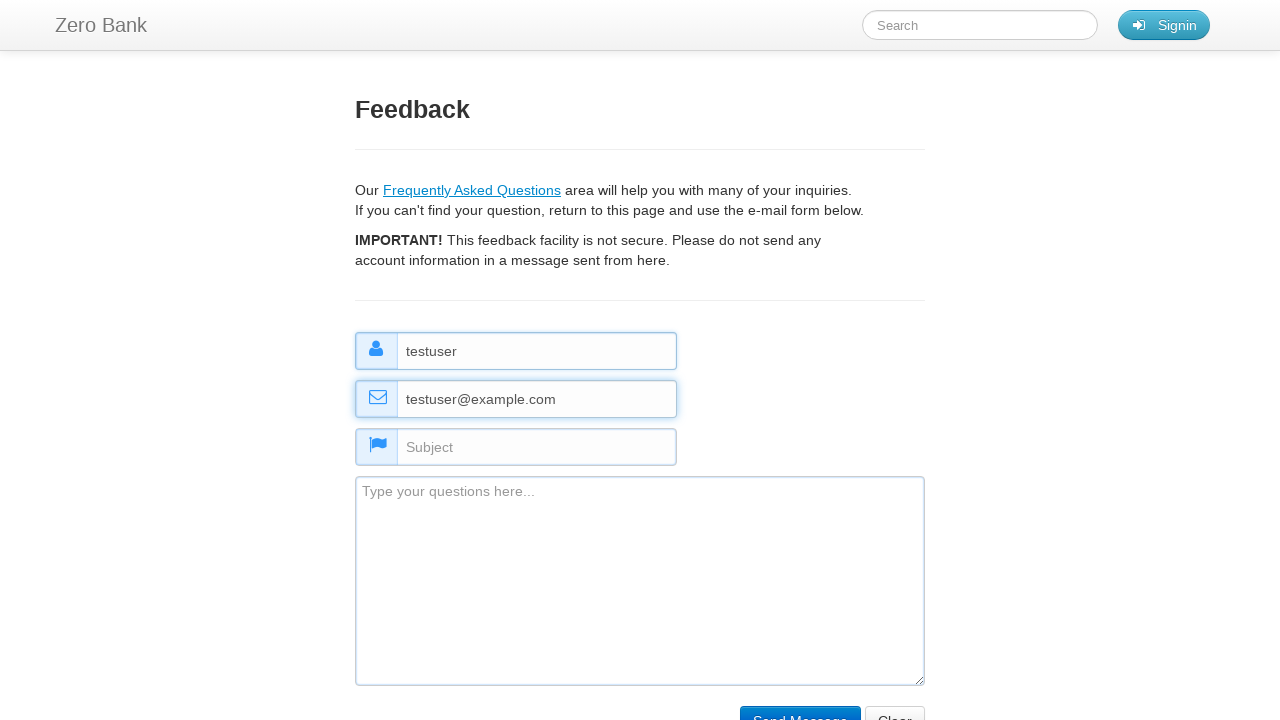

Filled subject field with 'Test Subject' on #subject
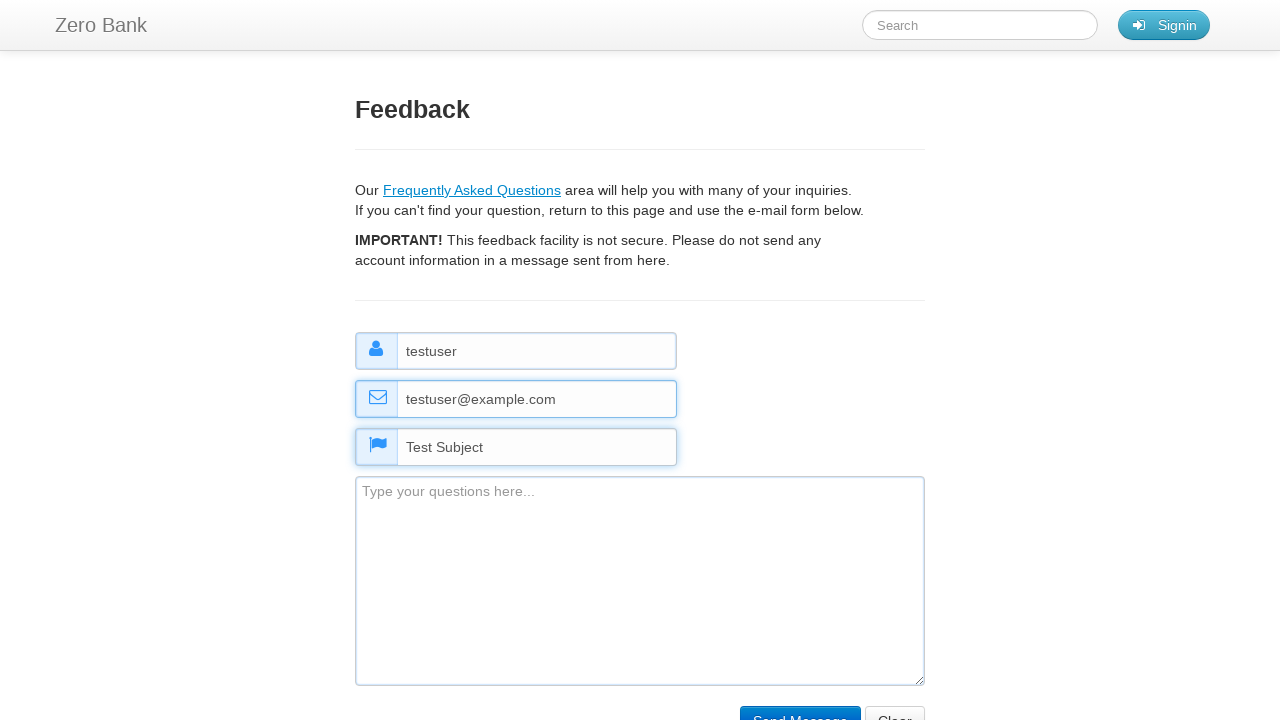

Filled comment field with feedback message on #comment
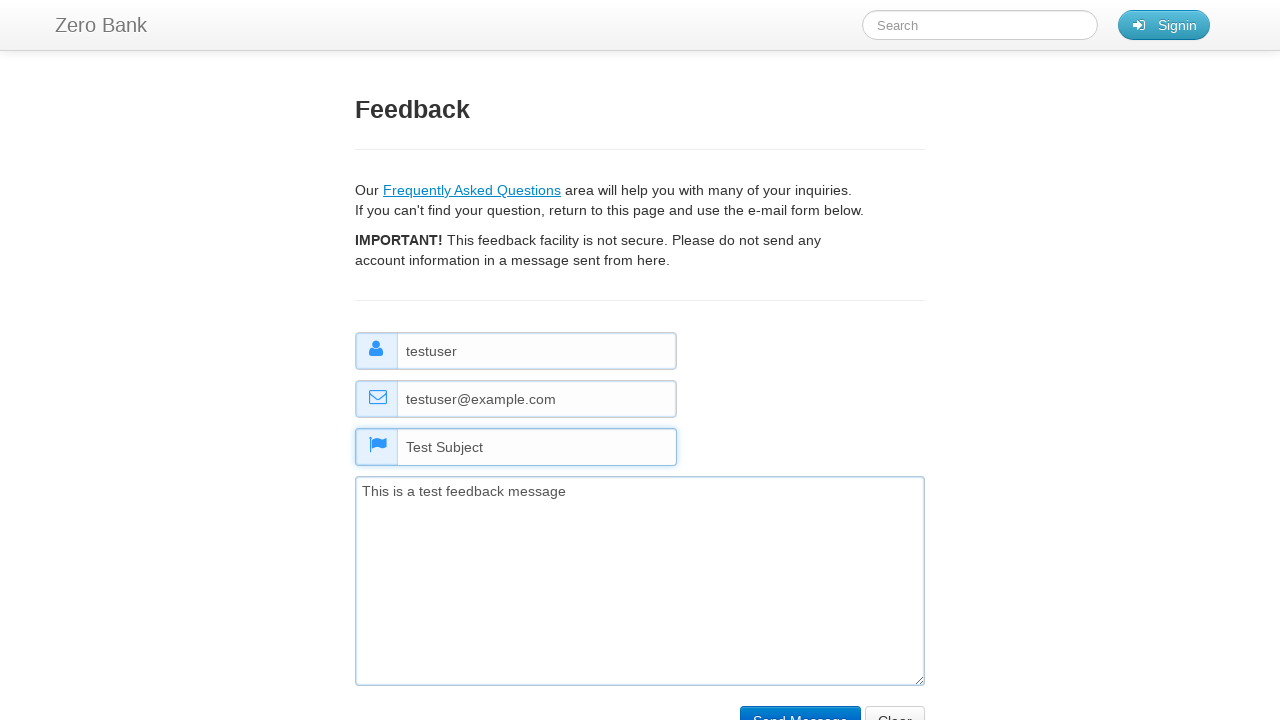

Clicked submit button to send feedback at (800, 705) on input[name='submit']
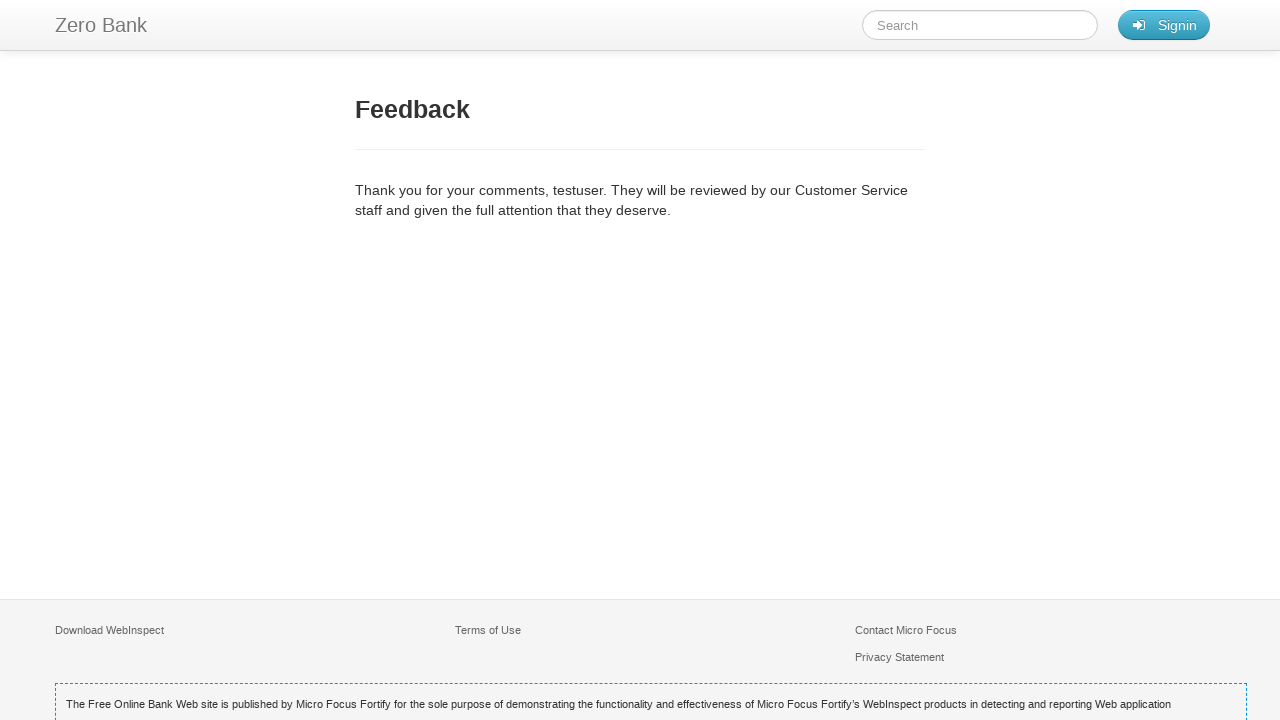

Feedback confirmation page loaded successfully
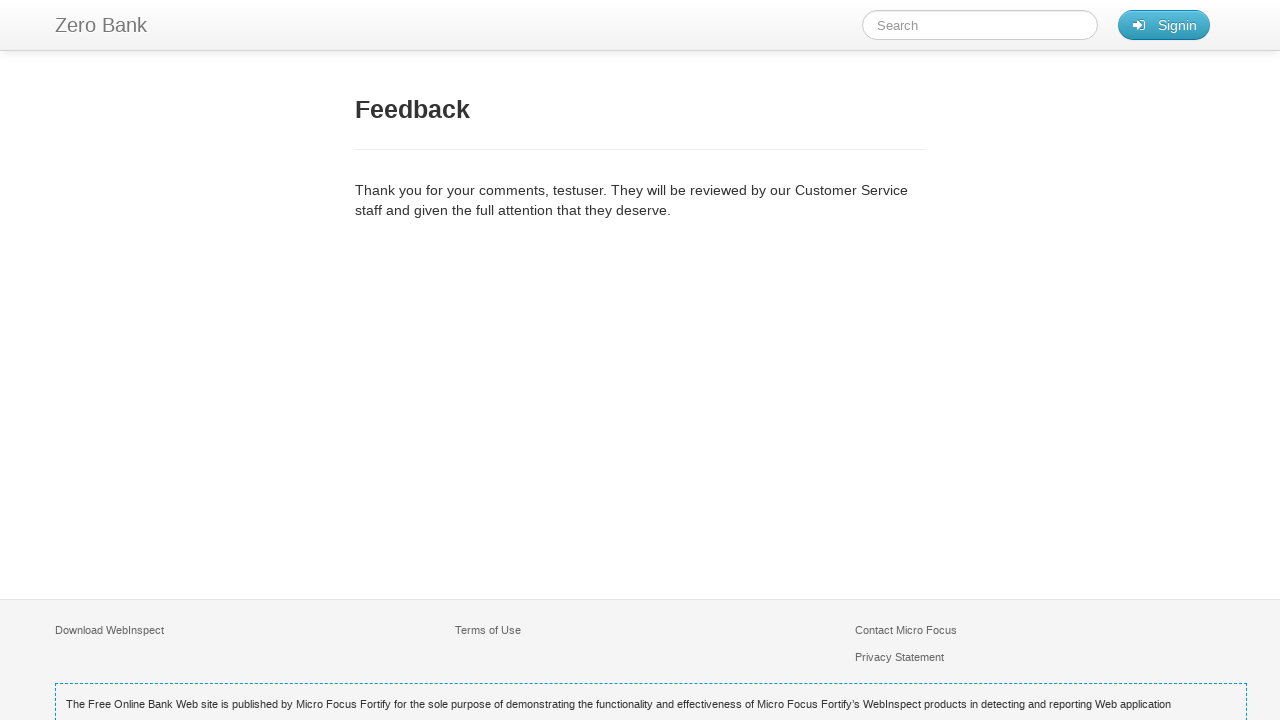

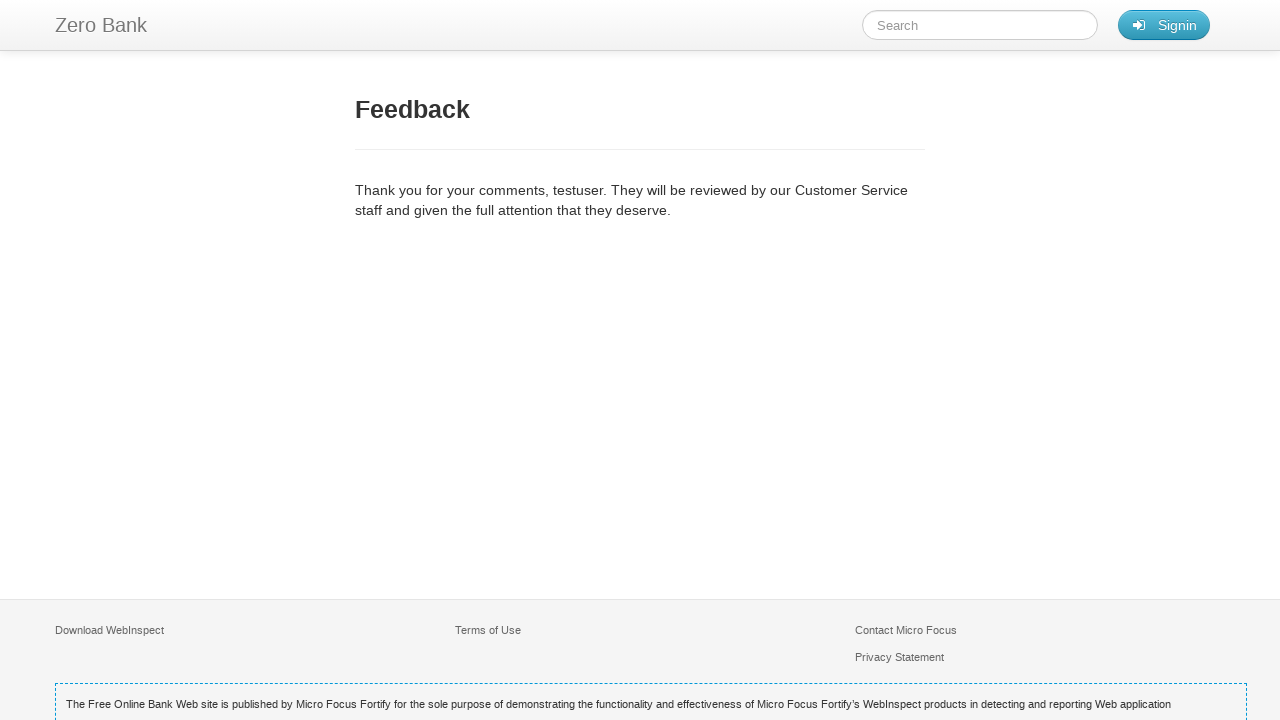